Tests filling out a practice automation form including personal details (name, email, gender, mobile), selecting date of birth from a date picker, choosing a subject with autocomplete, selecting hobbies, and submitting the form.

Starting URL: https://demoqa.com/automation-practice-form

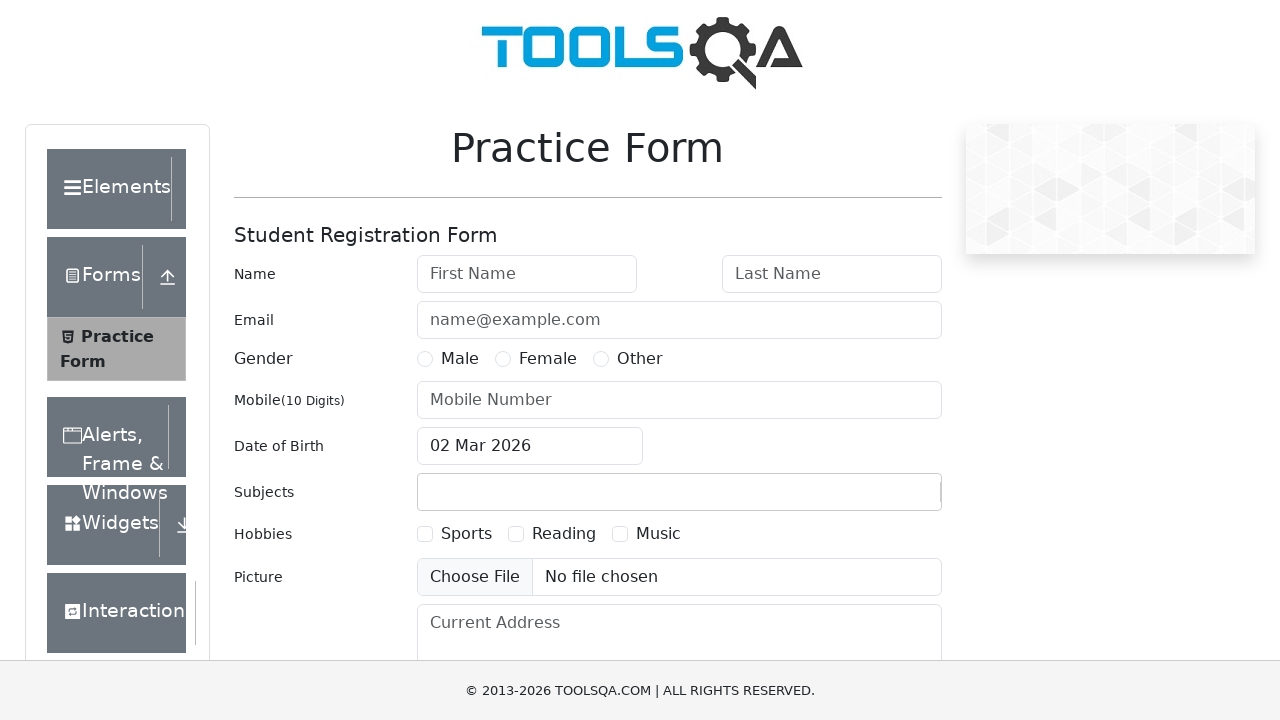

Filled first name field with 'Bharath' on input#firstName
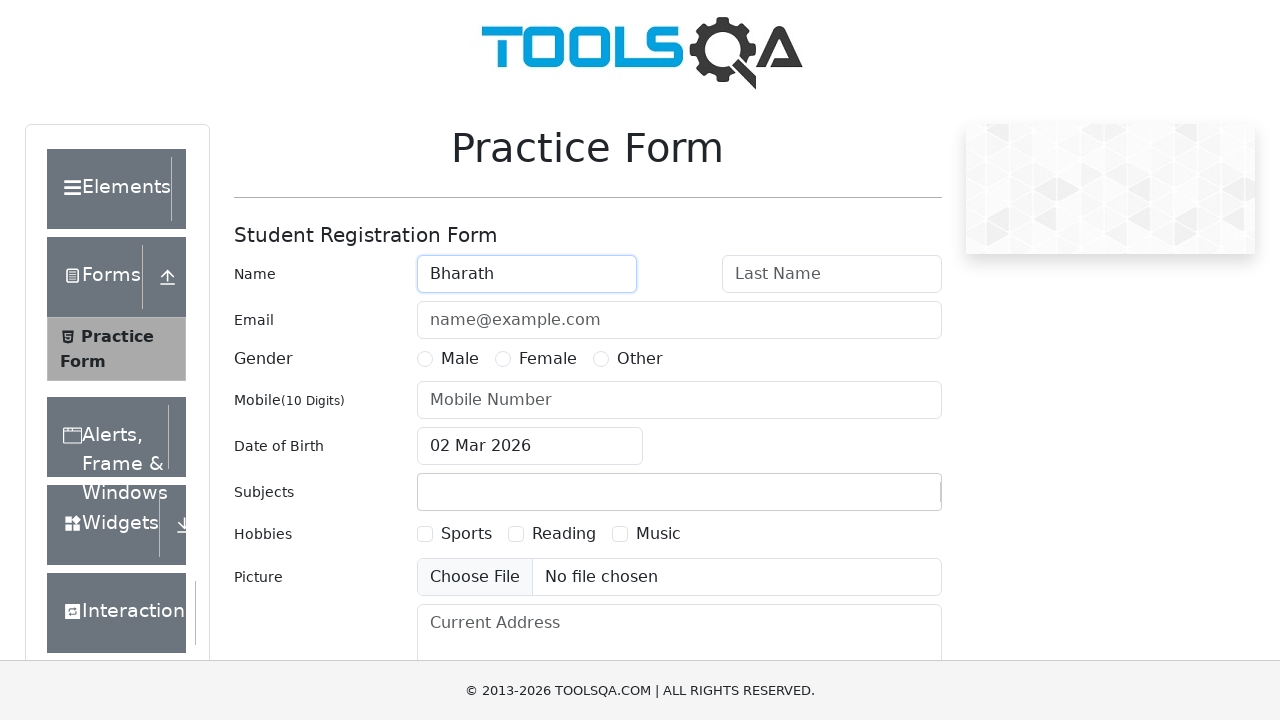

Filled last name field with 'Reddy' on input#lastName
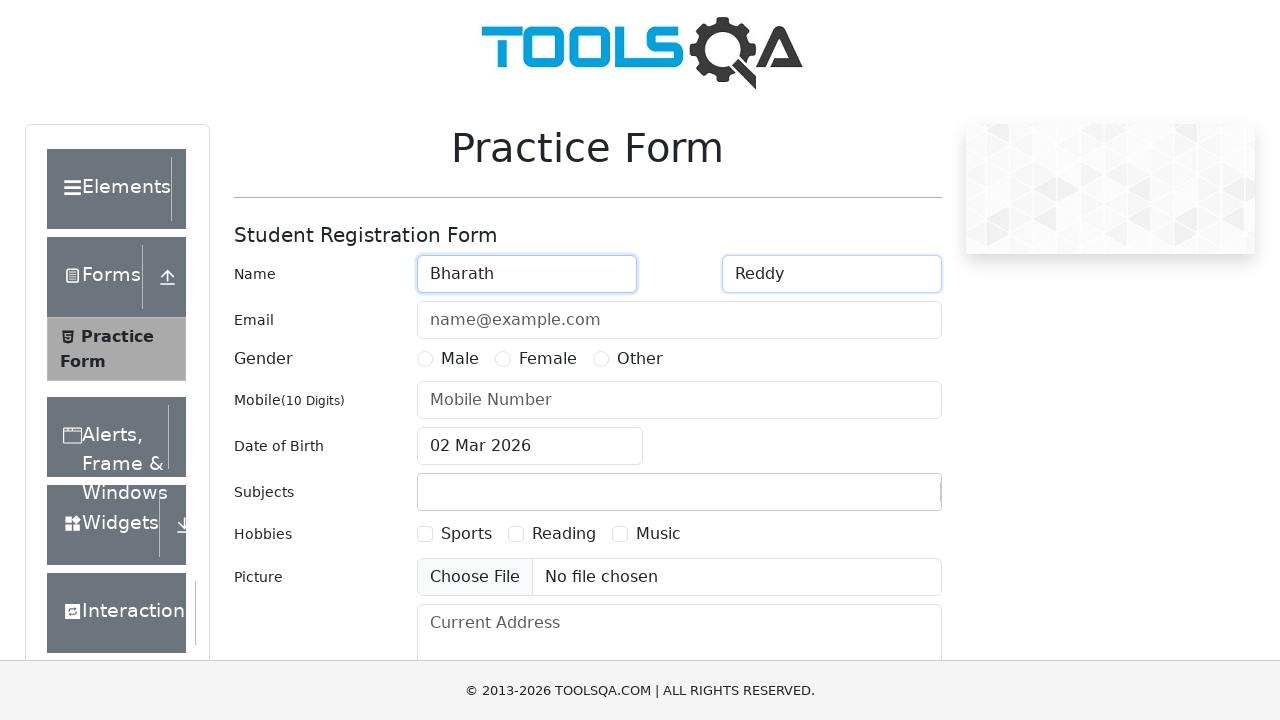

Filled email field with 'BharathTechAcademy@gmail.com' on input#userEmail
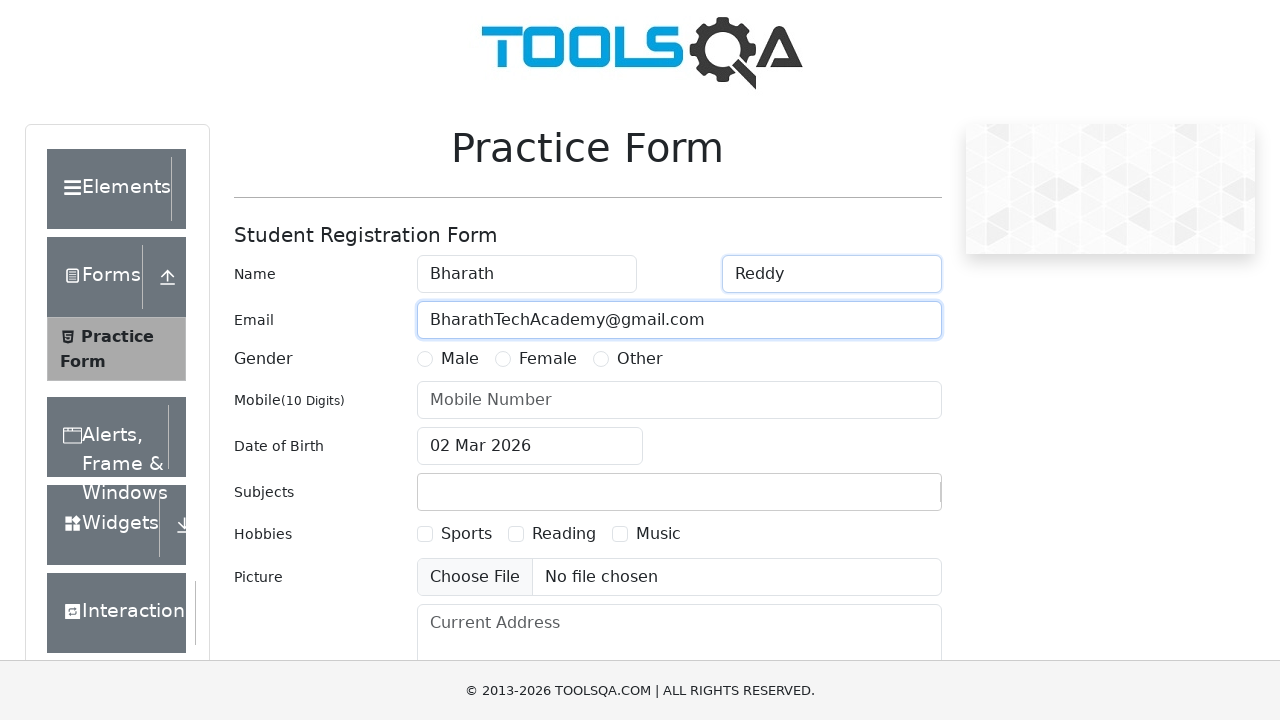

Selected 'Male' gender option at (460, 359) on label:text('Male')
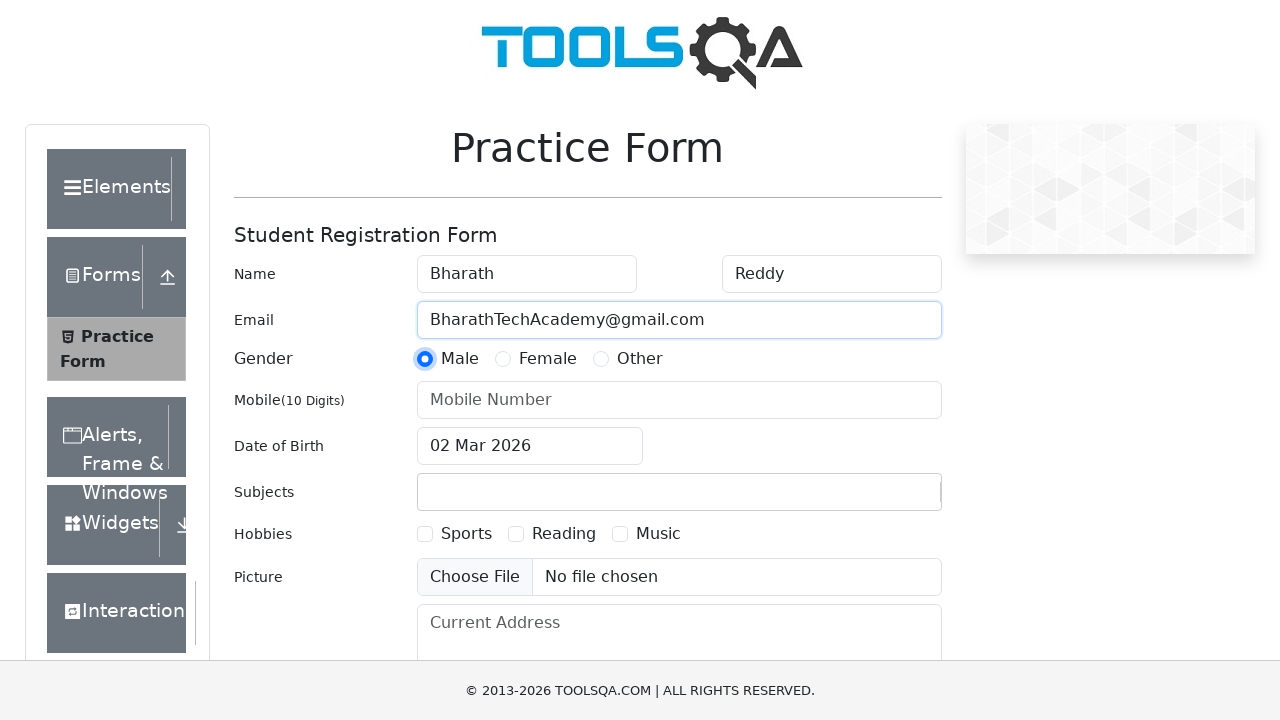

Filled mobile number field with '9876543210' on input#userNumber
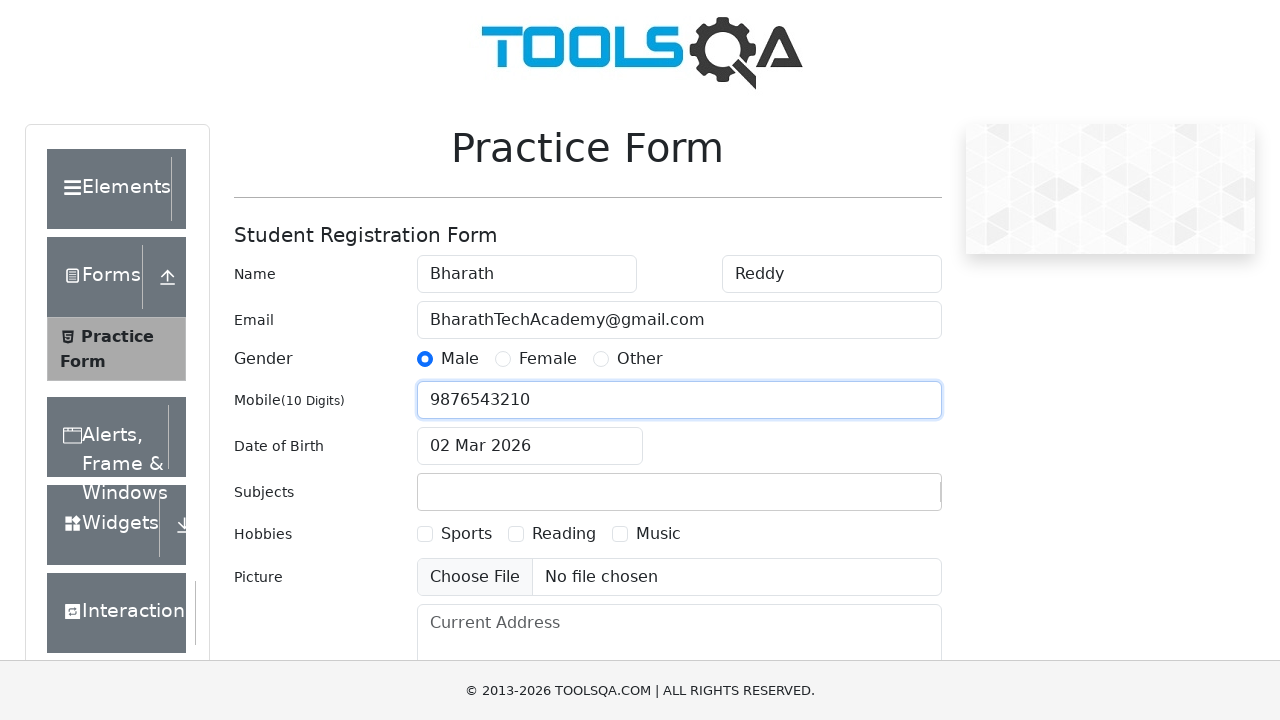

Clicked date of birth input to open date picker at (530, 446) on input#dateOfBirthInput
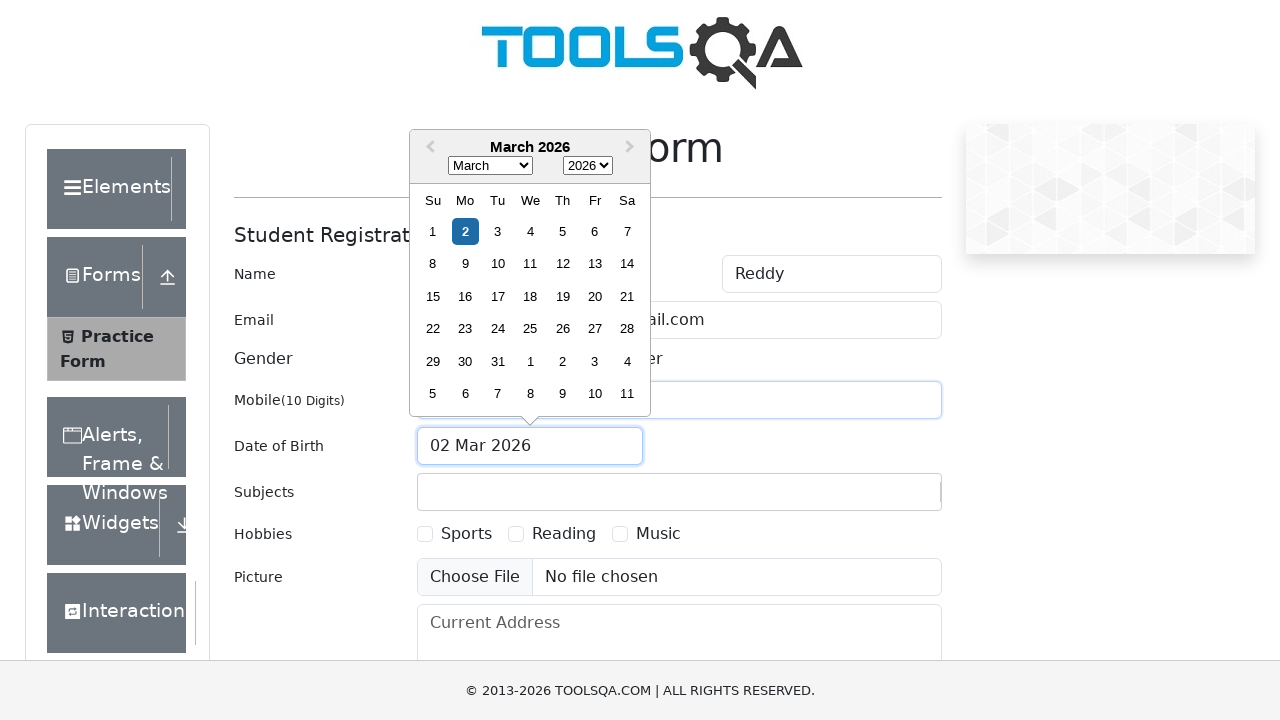

Date picker month selector loaded
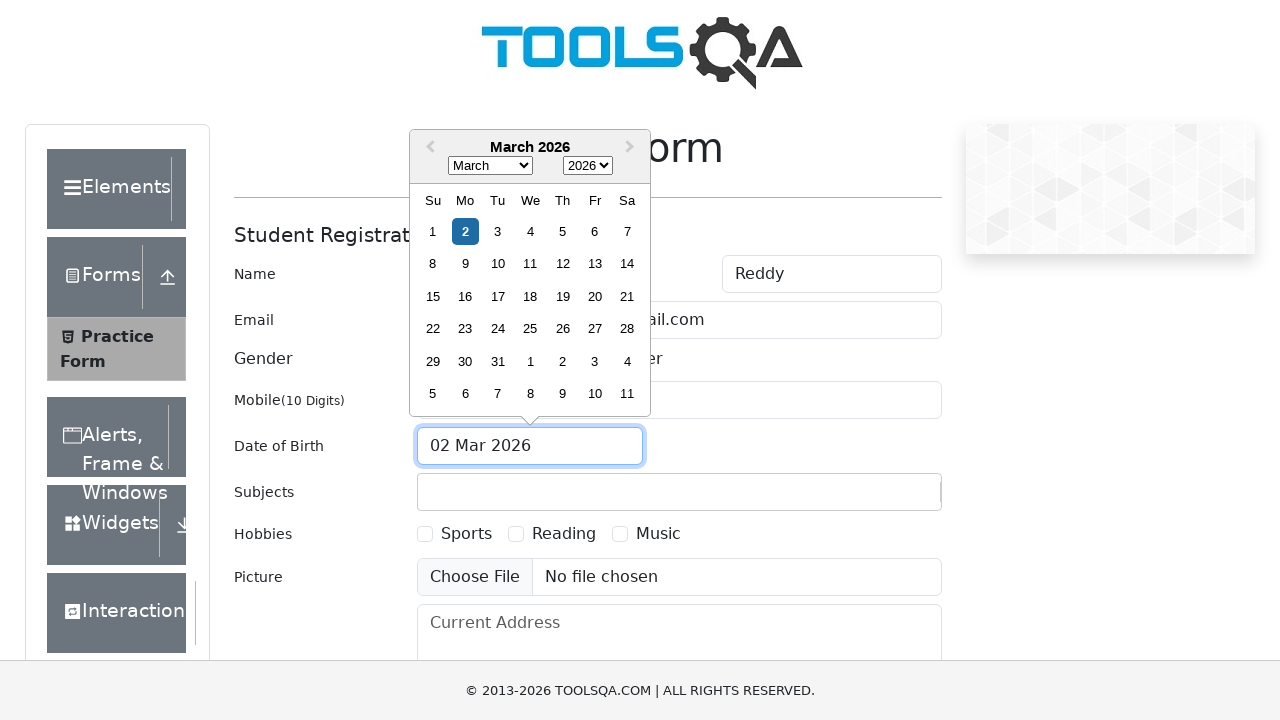

Selected 'February' from month dropdown on select.react-datepicker__month-select
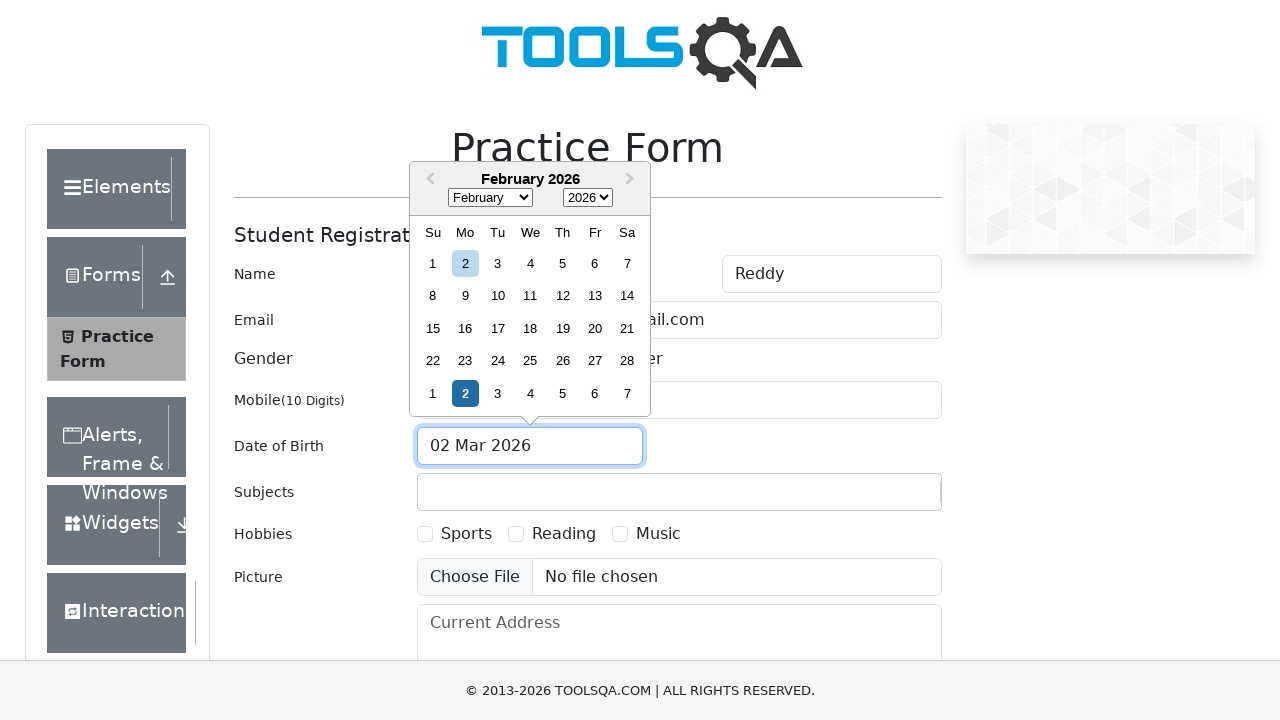

Selected '1991' from year dropdown on select.react-datepicker__year-select
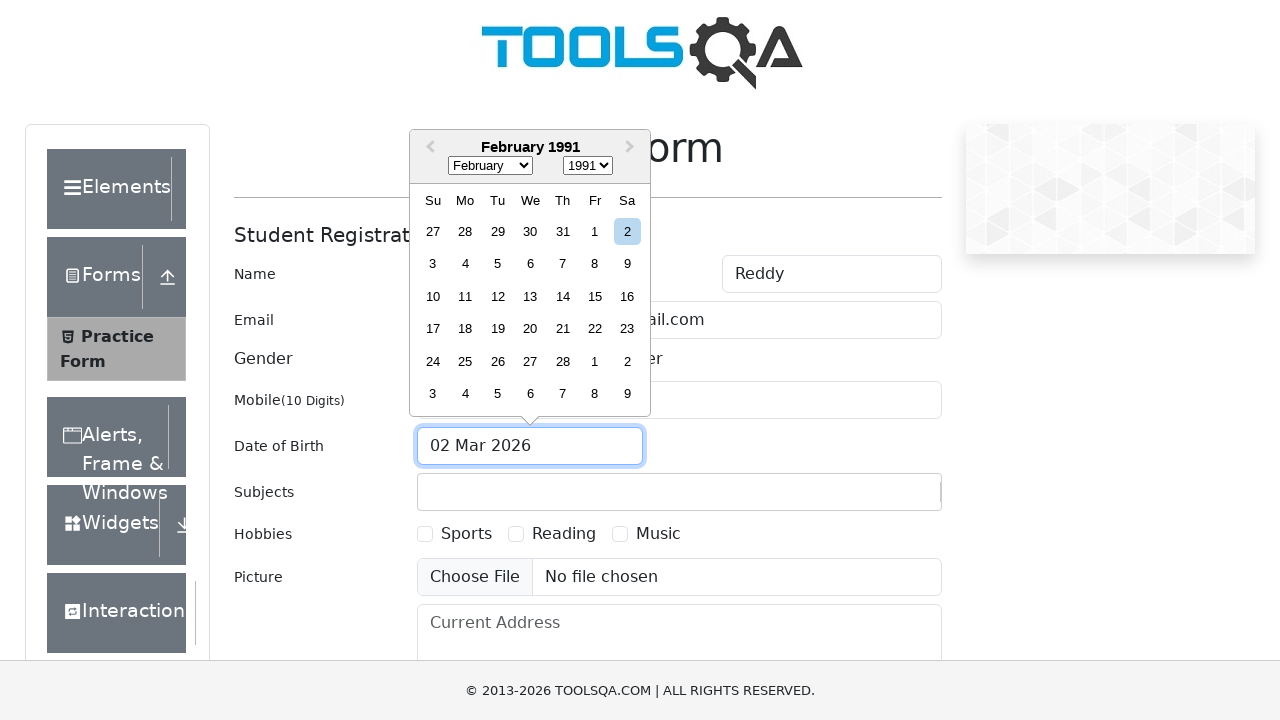

Selected day '1' from date picker (February 1, 1991) at (595, 231) on div[aria-label*='February']:text('1')
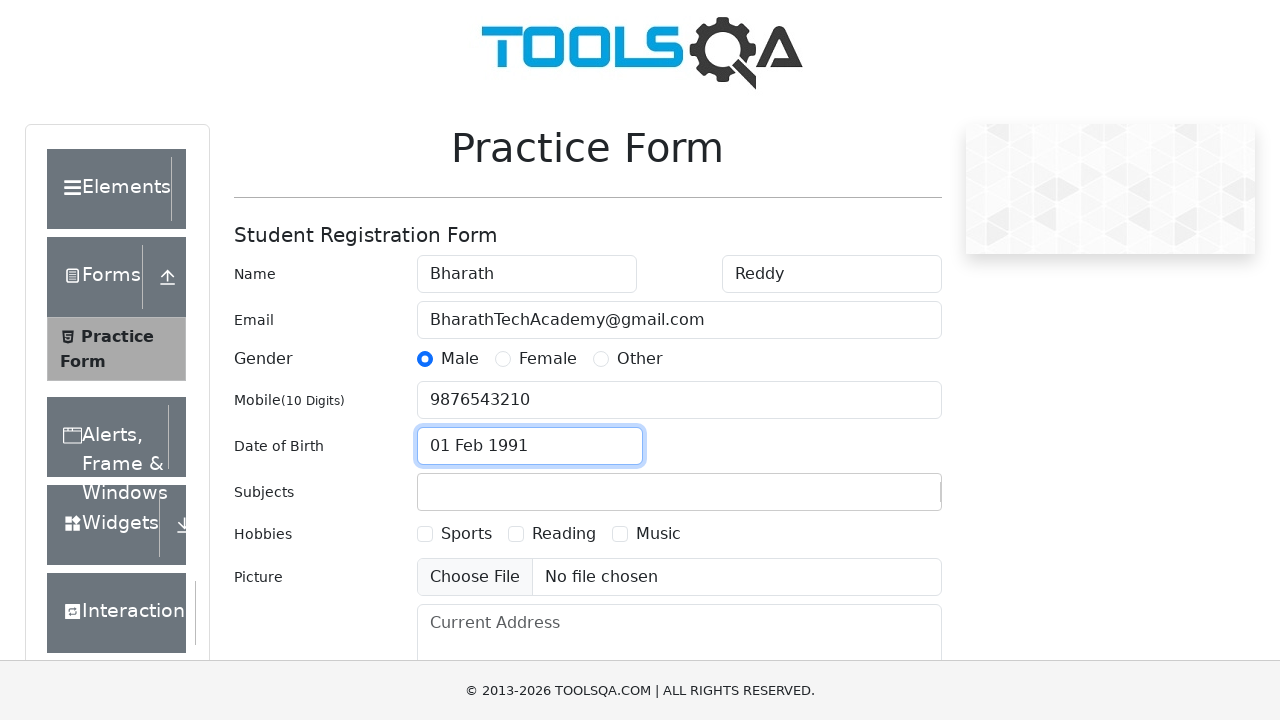

Scrolled to subjects input field
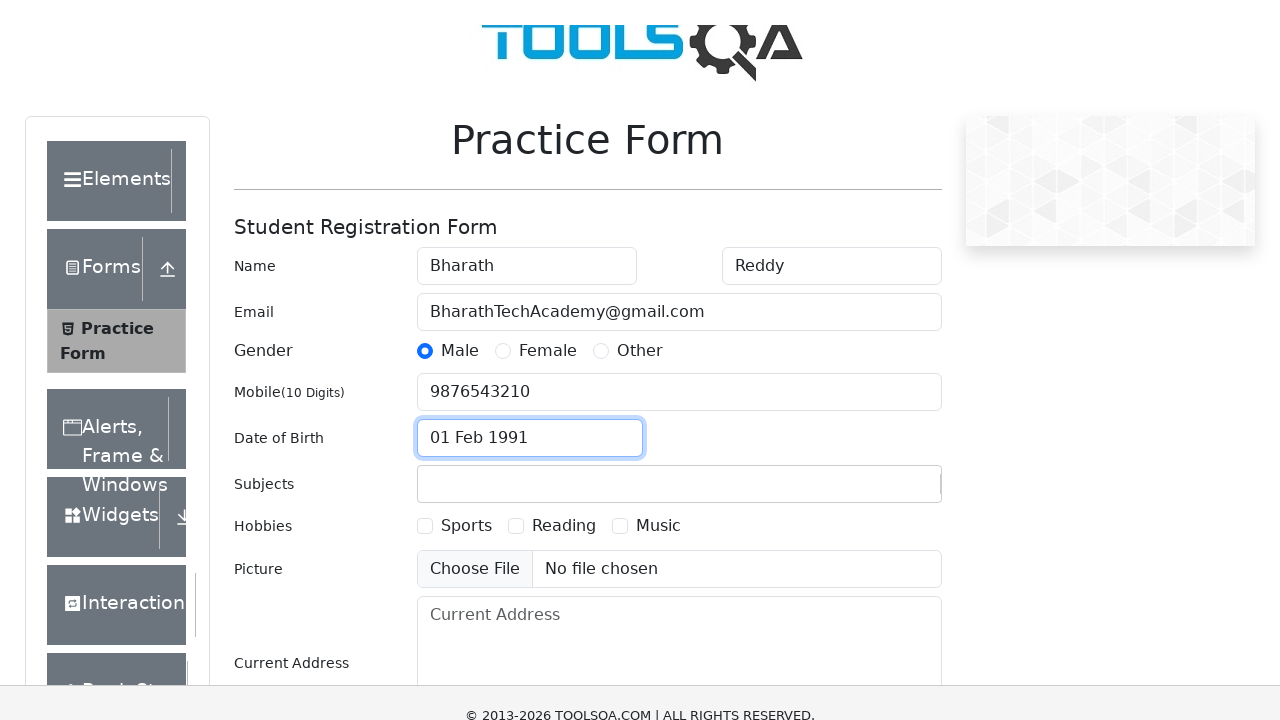

Filled subjects input with 'Computer Science' on input#subjectsInput
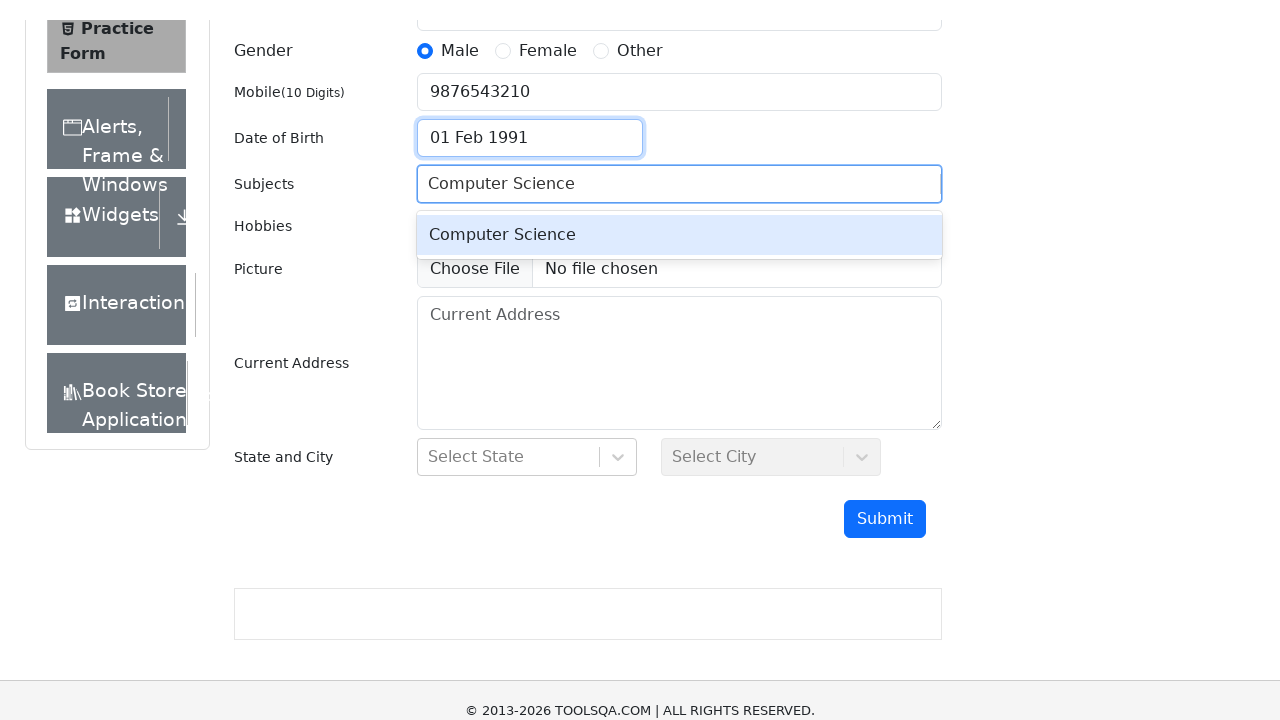

Computer Science autocomplete option appeared
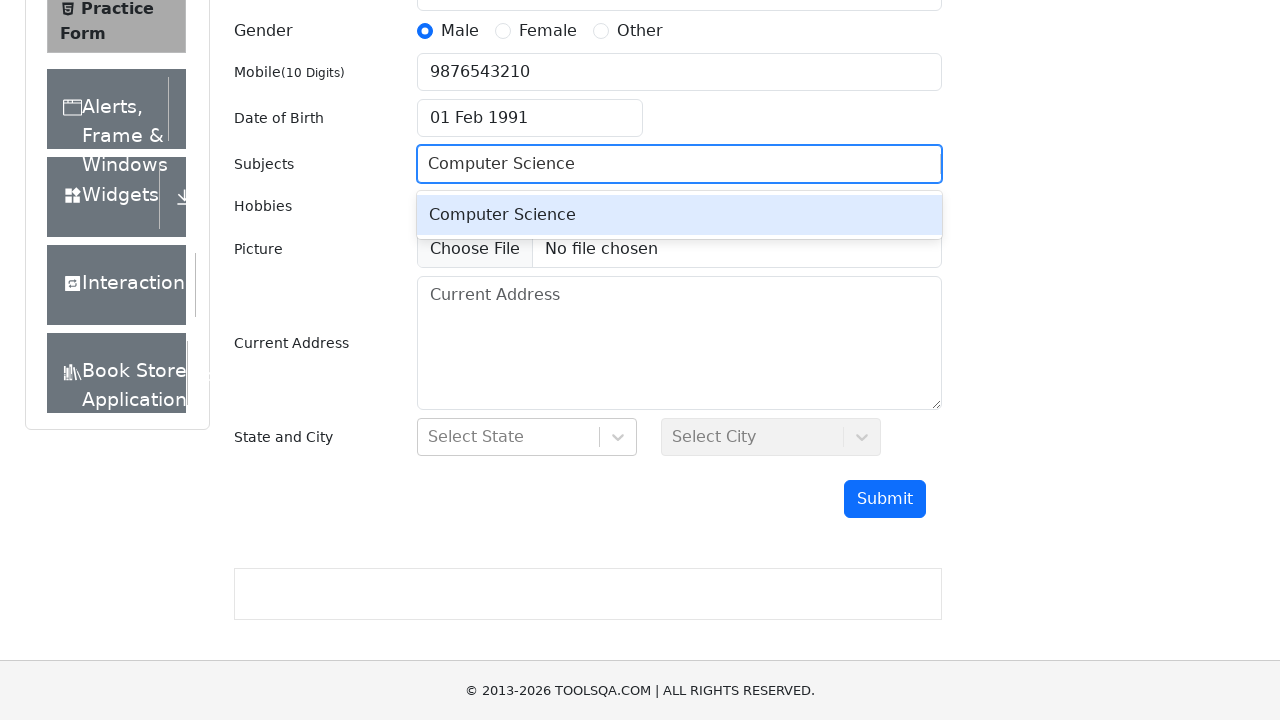

Selected 'Computer Science' from autocomplete dropdown at (679, 215) on div.subjects-auto-complete__option:text('Computer Science')
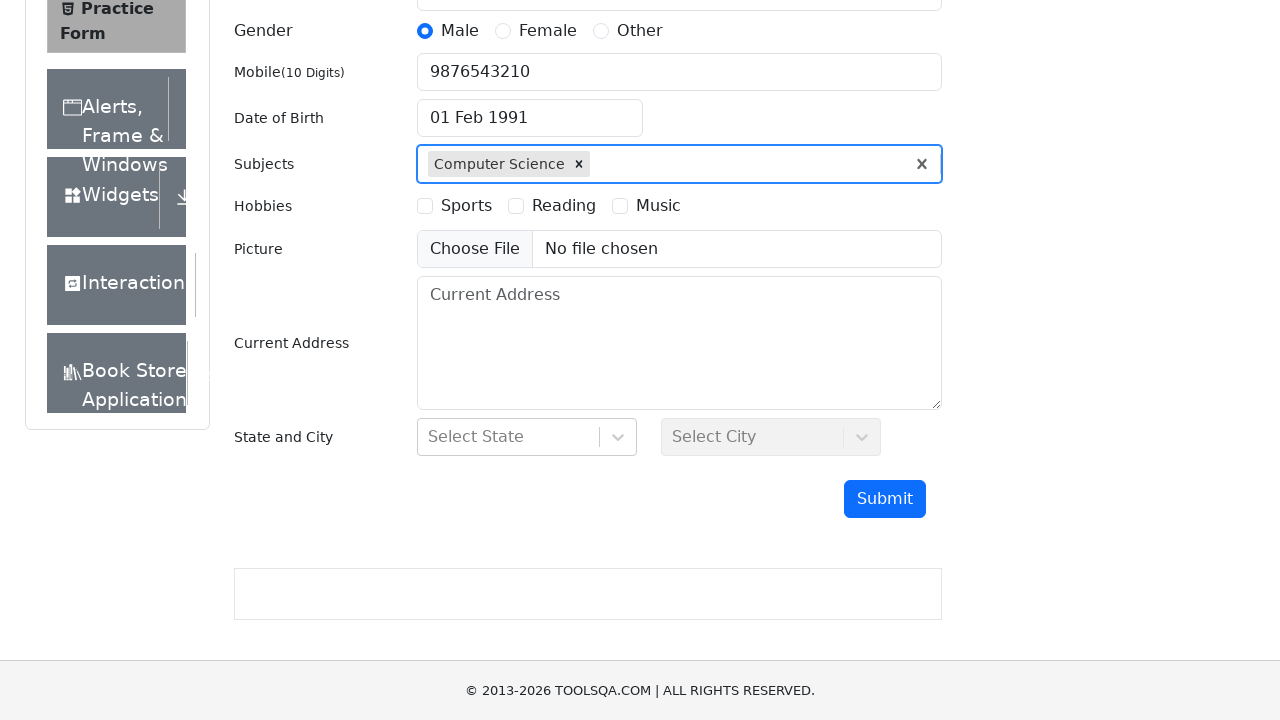

Selected 'Sports' hobby checkbox at (466, 206) on label:text('Sports')
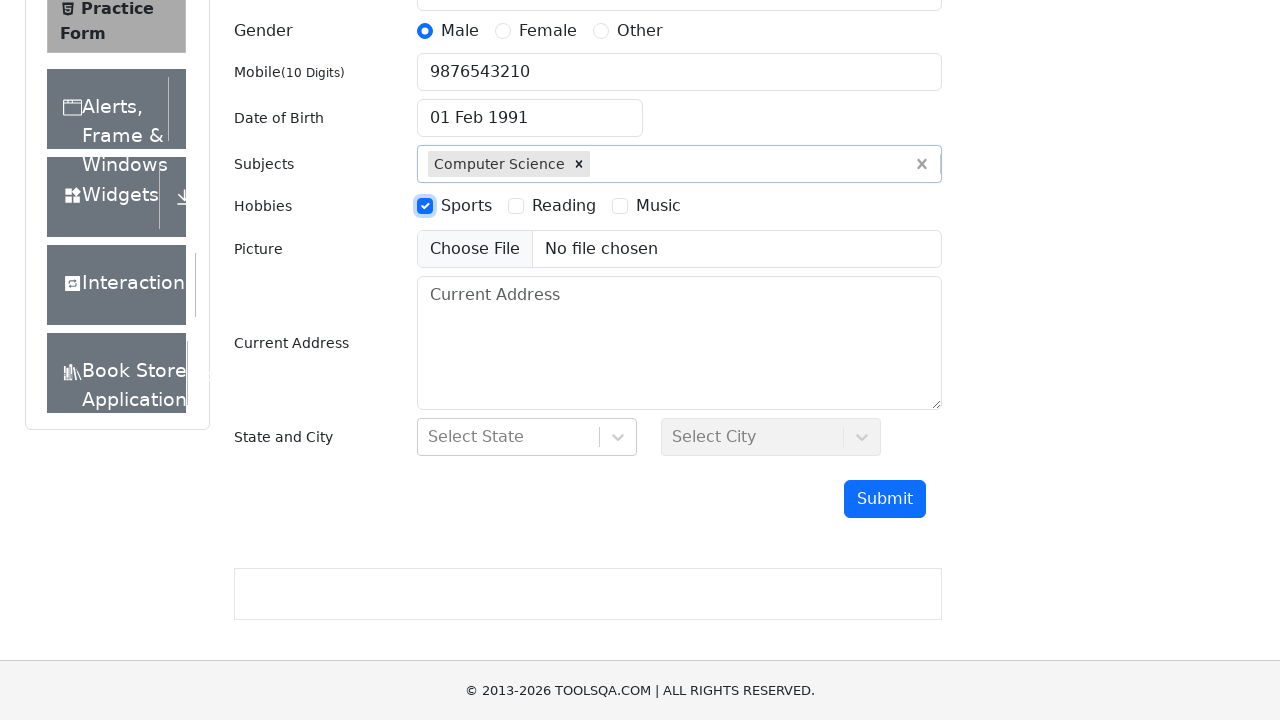

Selected 'Reading' hobby checkbox at (564, 206) on label:text('Reading')
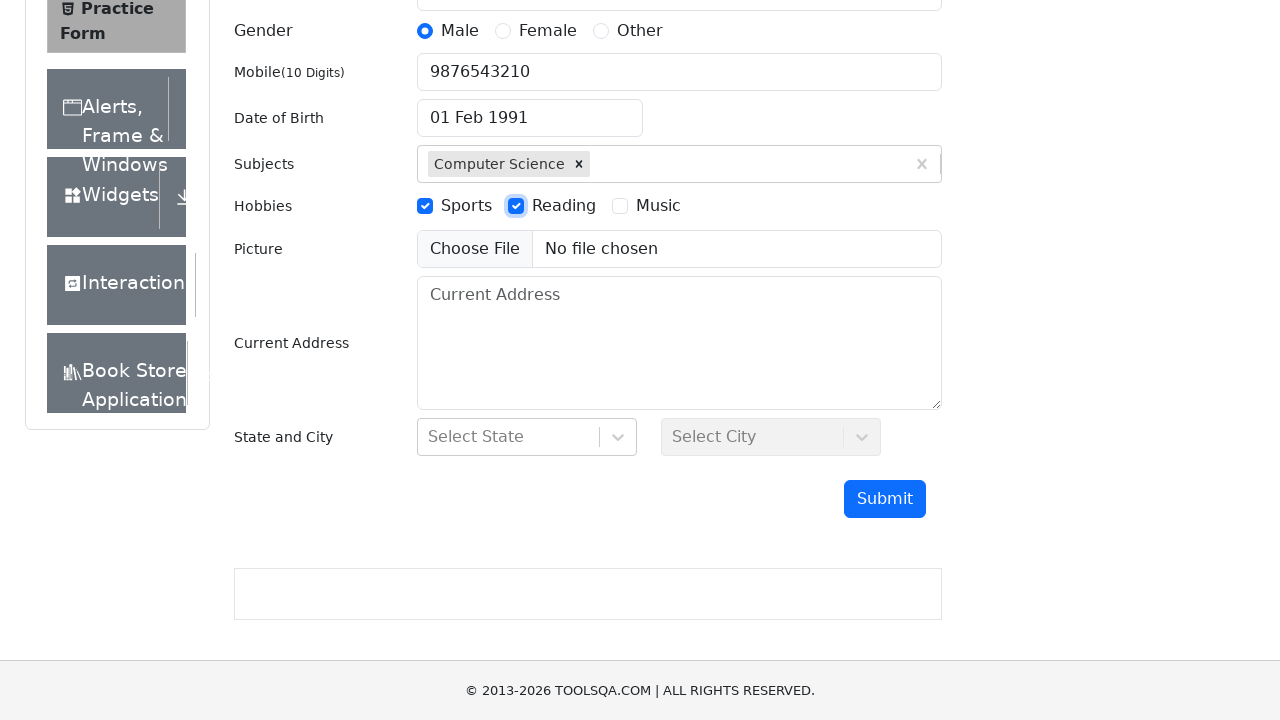

Submitted the automation practice form
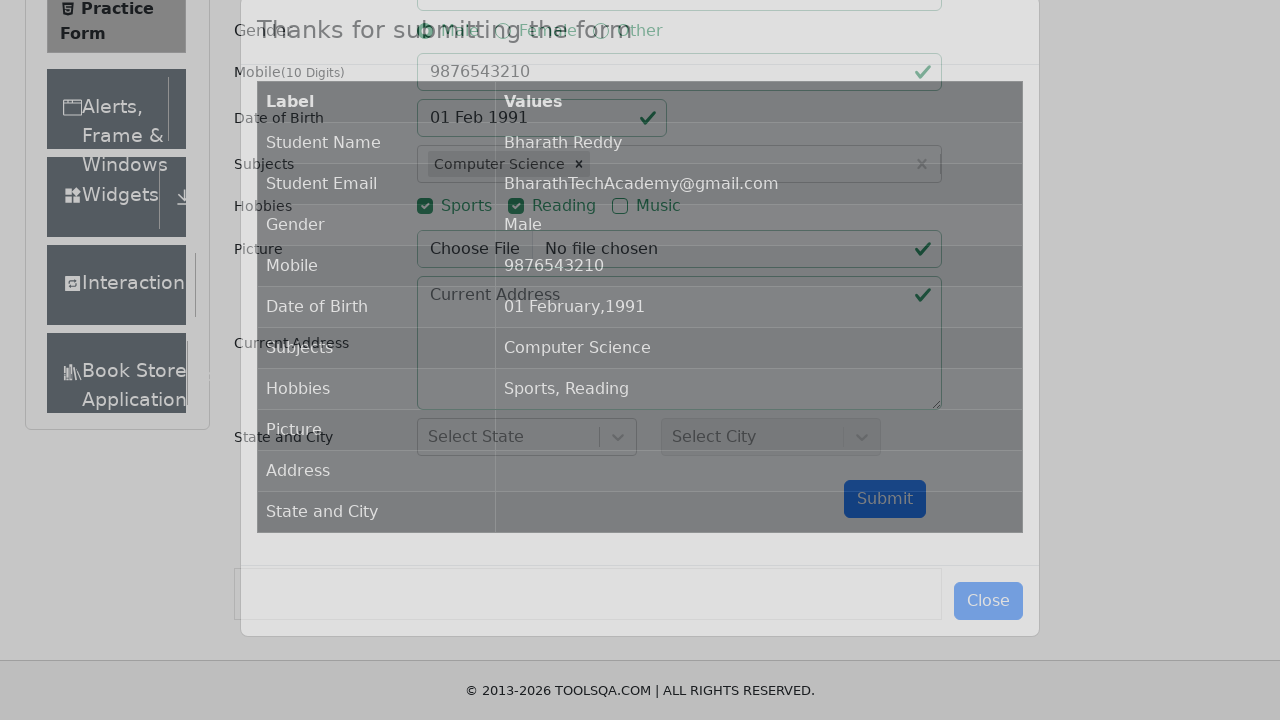

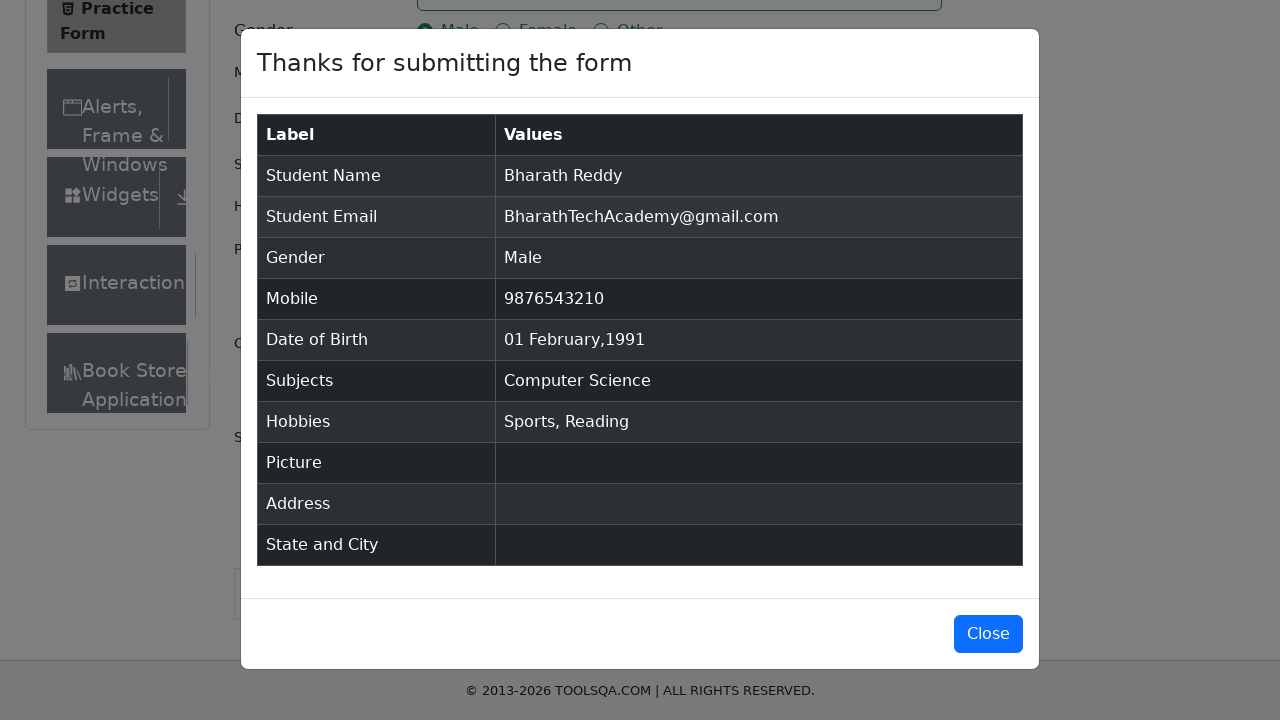